Tests the Global Times website's "load more" functionality by navigating to a news column page and clicking the "MORE" button multiple times to load additional articles.

Starting URL: https://www.globaltimes.cn/sport/index.html

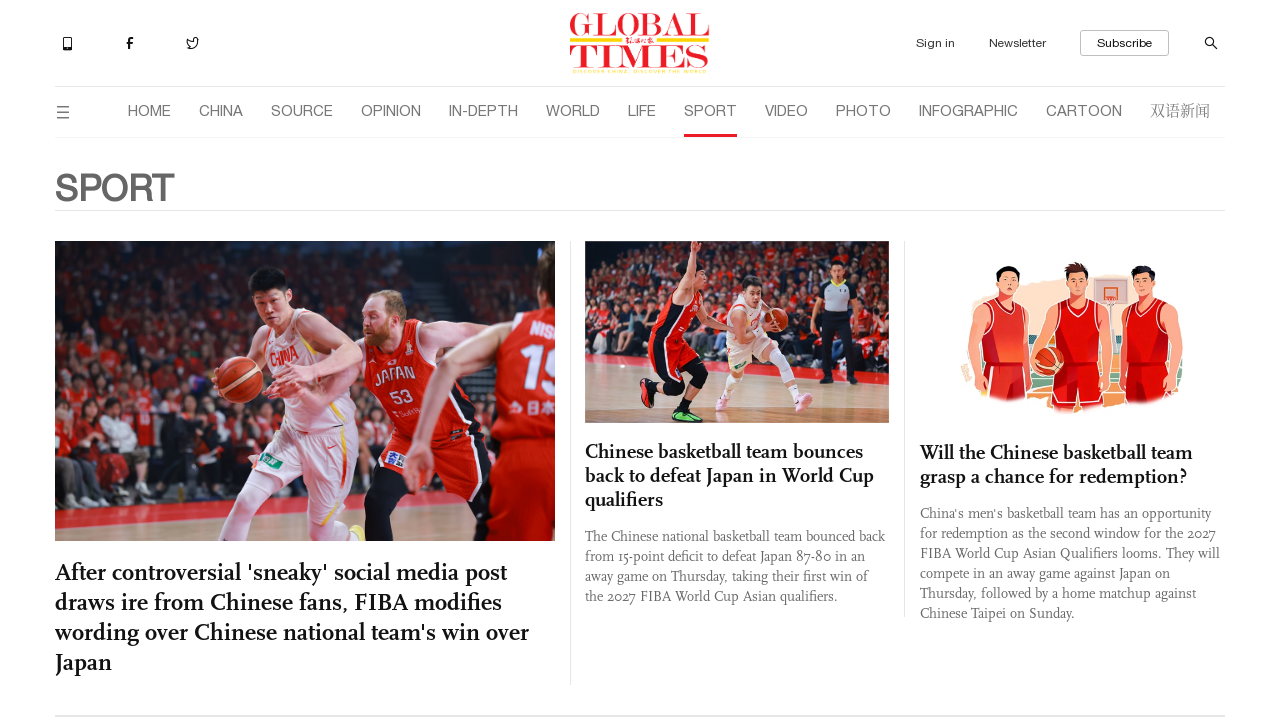

Waited for 'MORE' button to appear on Global Times sports page
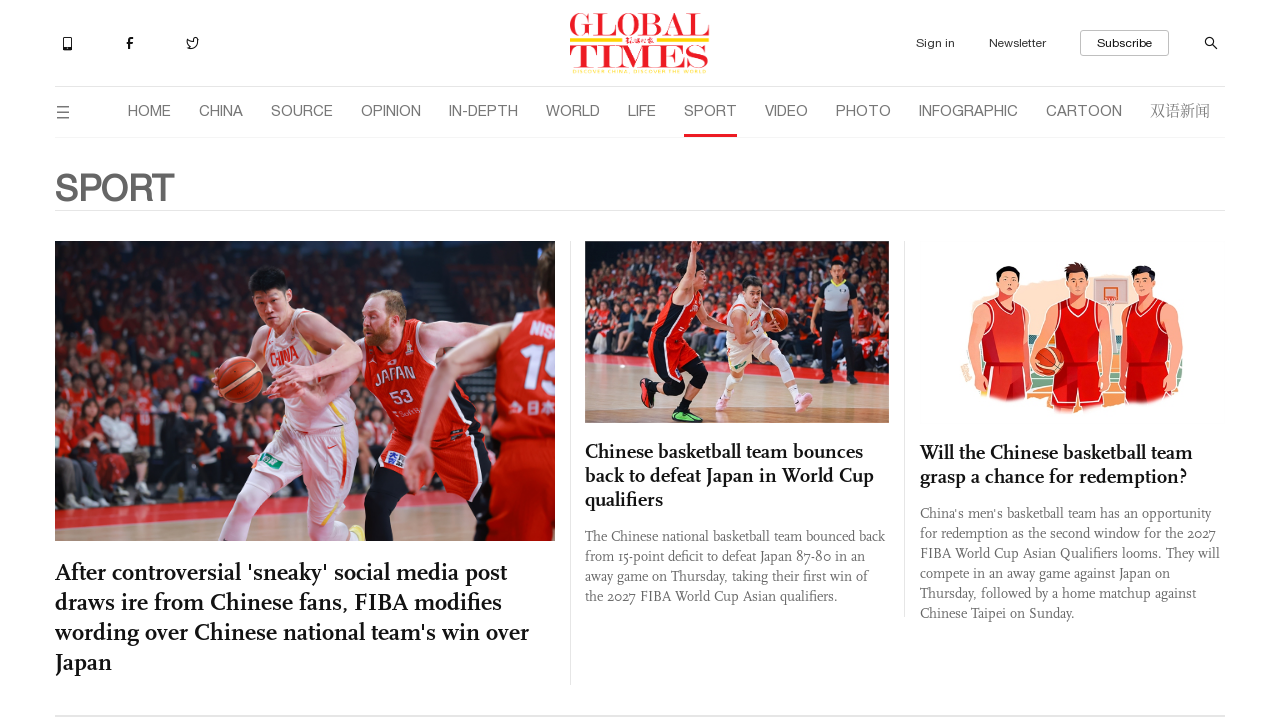

Clicked first 'MORE' button to load additional articles at (440, 360) on .show_more
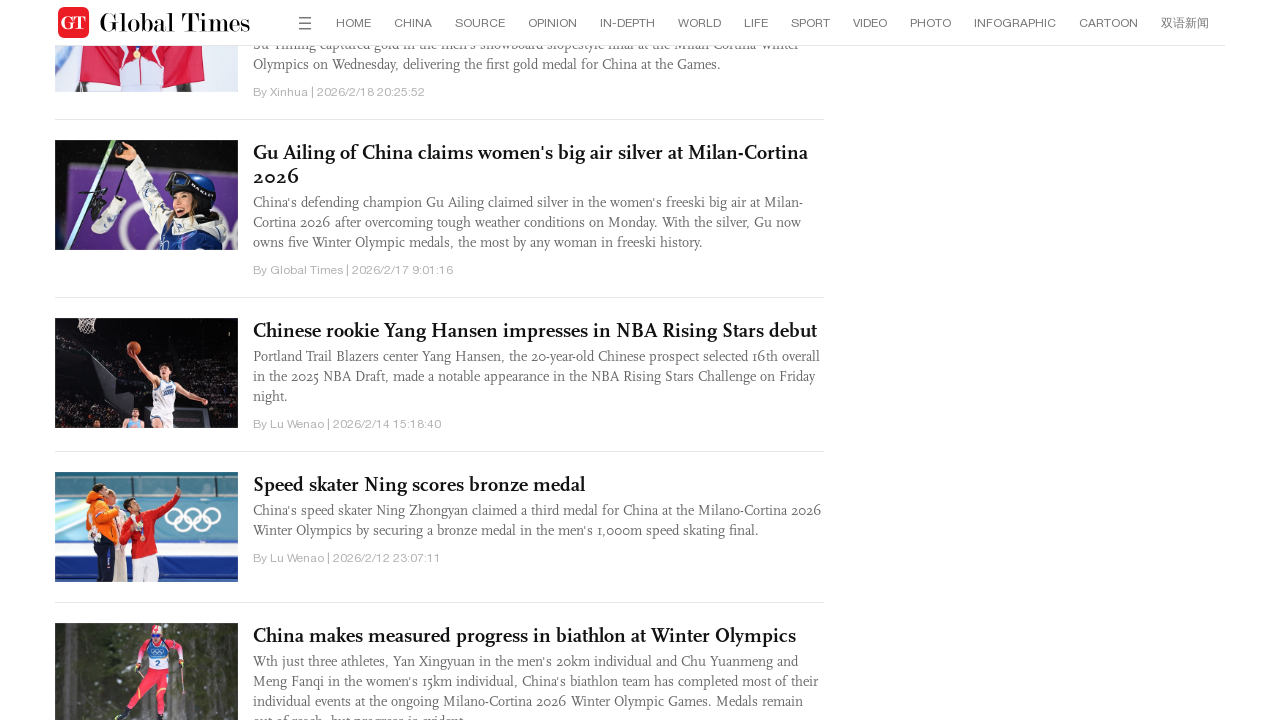

Waited for new articles to load after first click
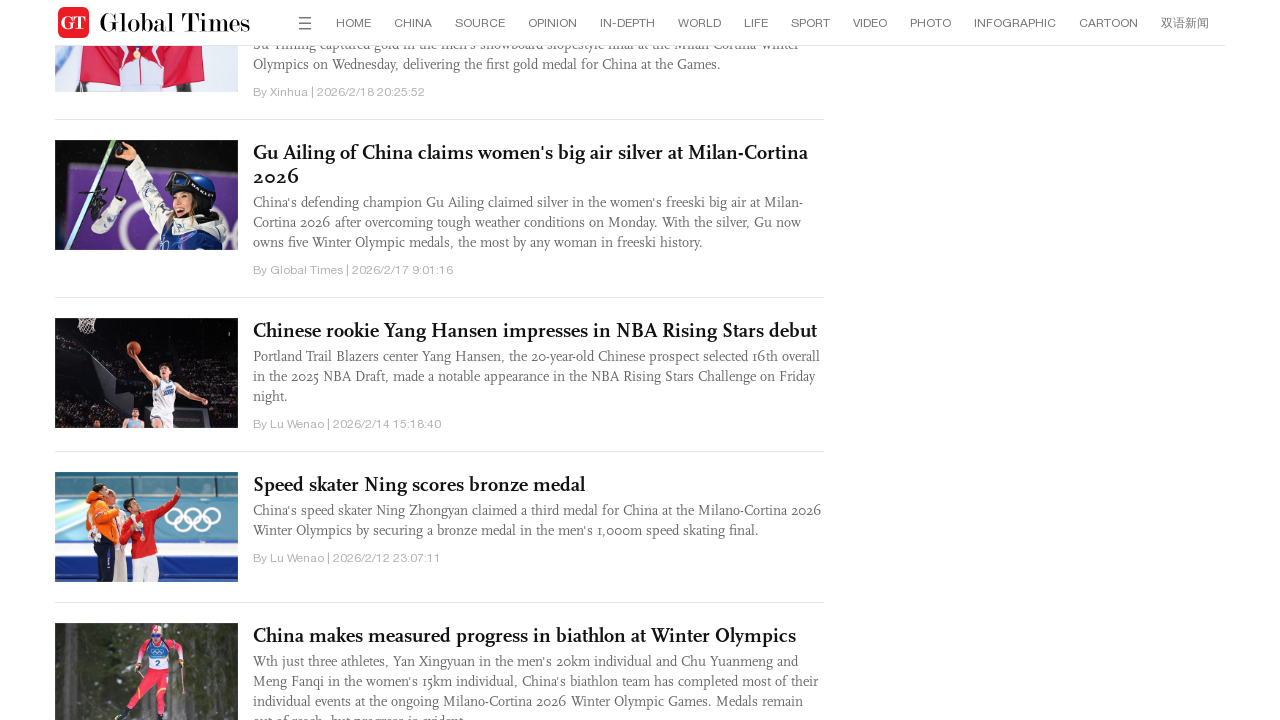

Clicked second 'MORE' button to load more articles at (440, 361) on .show_more
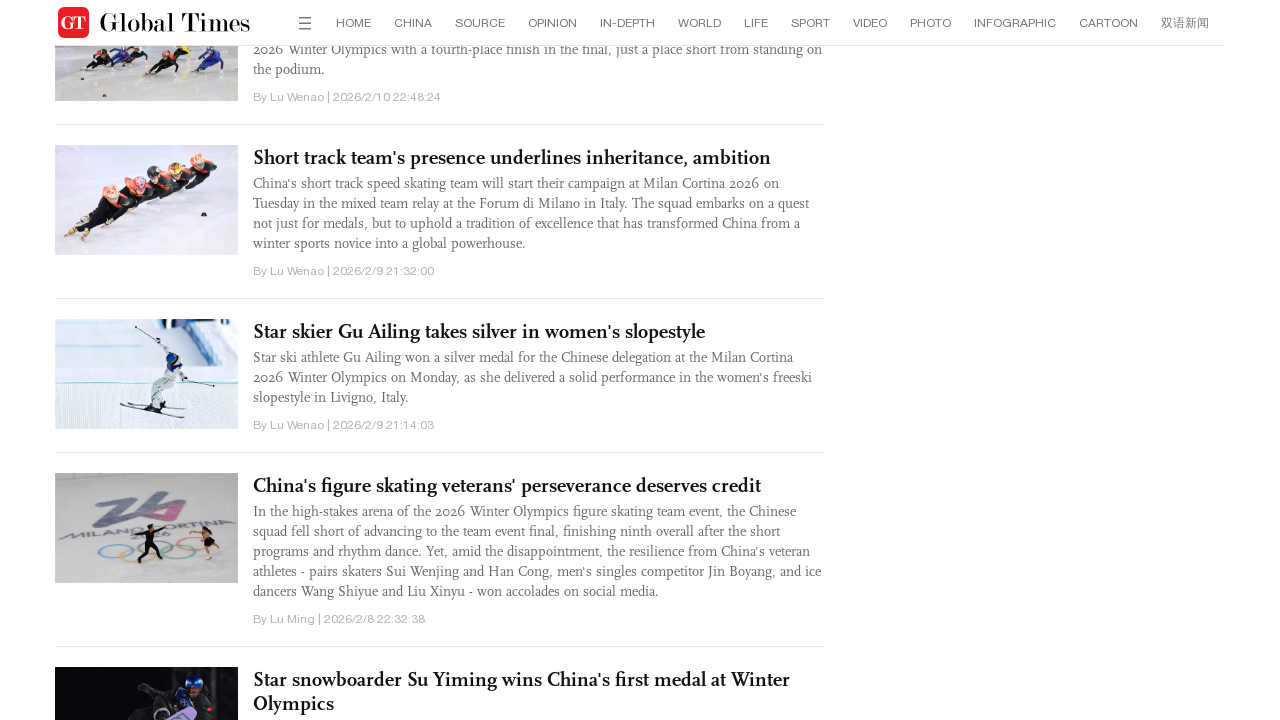

Waited for additional articles to load after second click
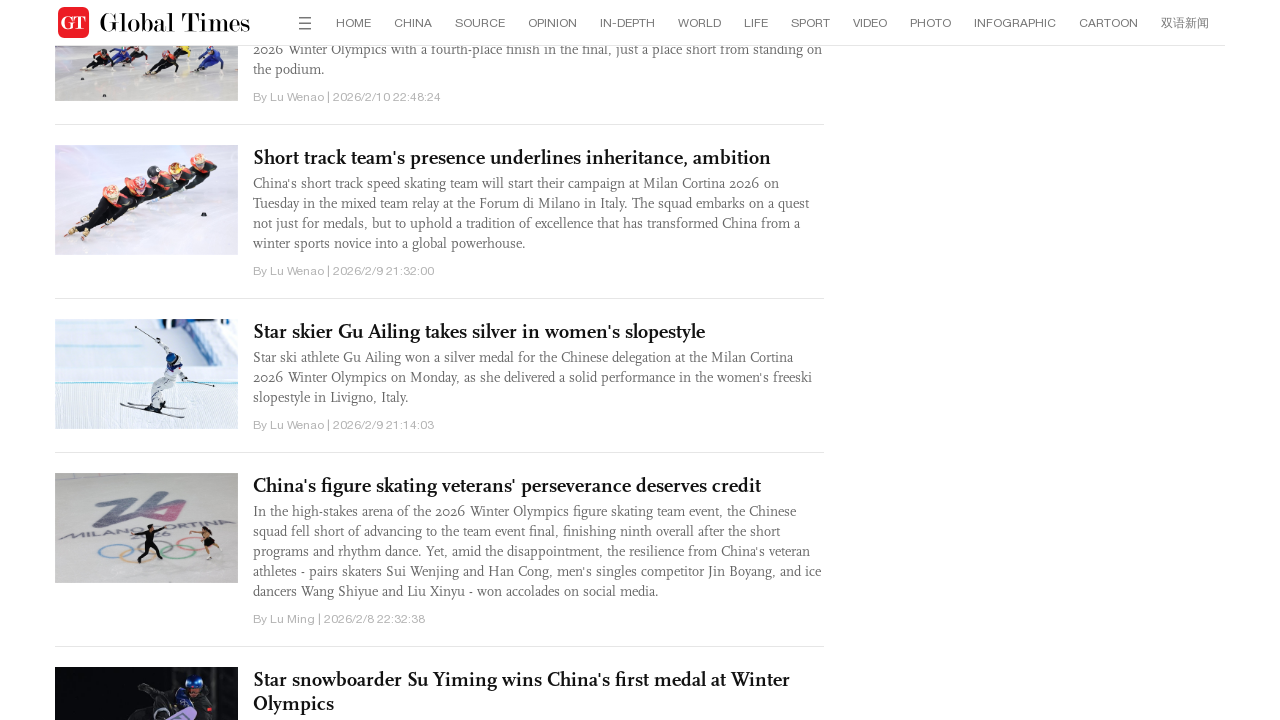

Verified that article links are displayed in the list
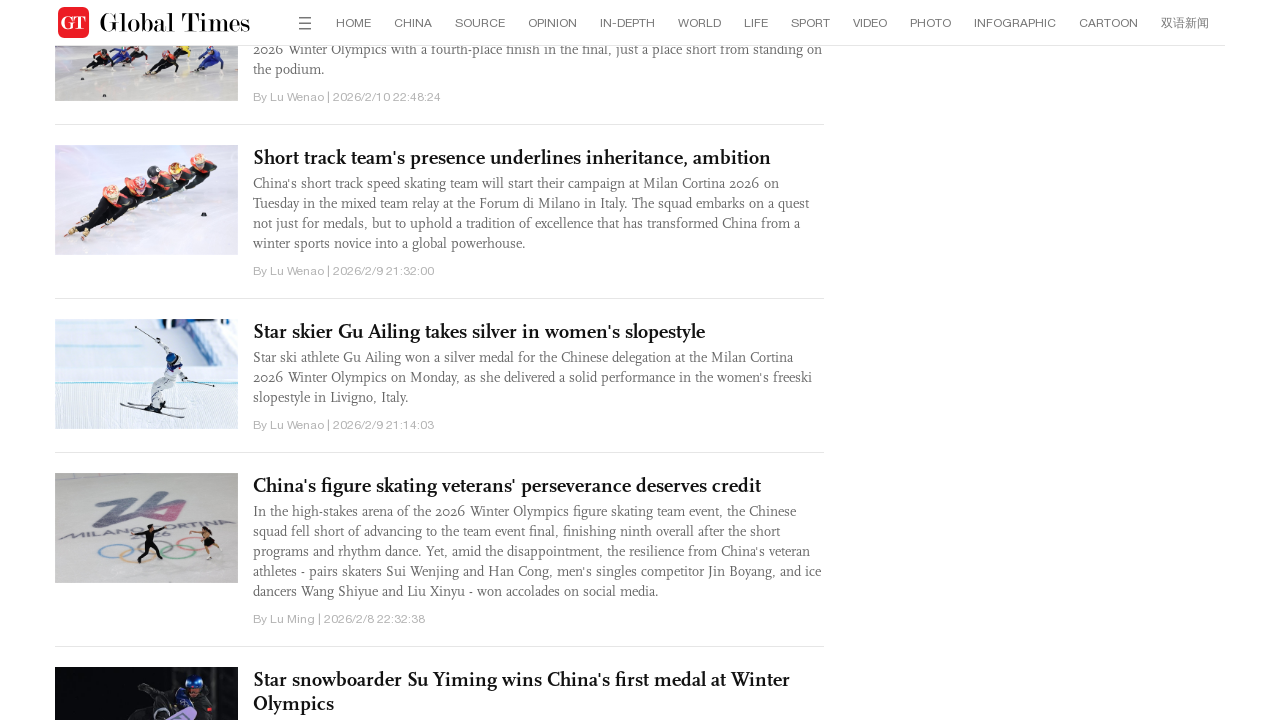

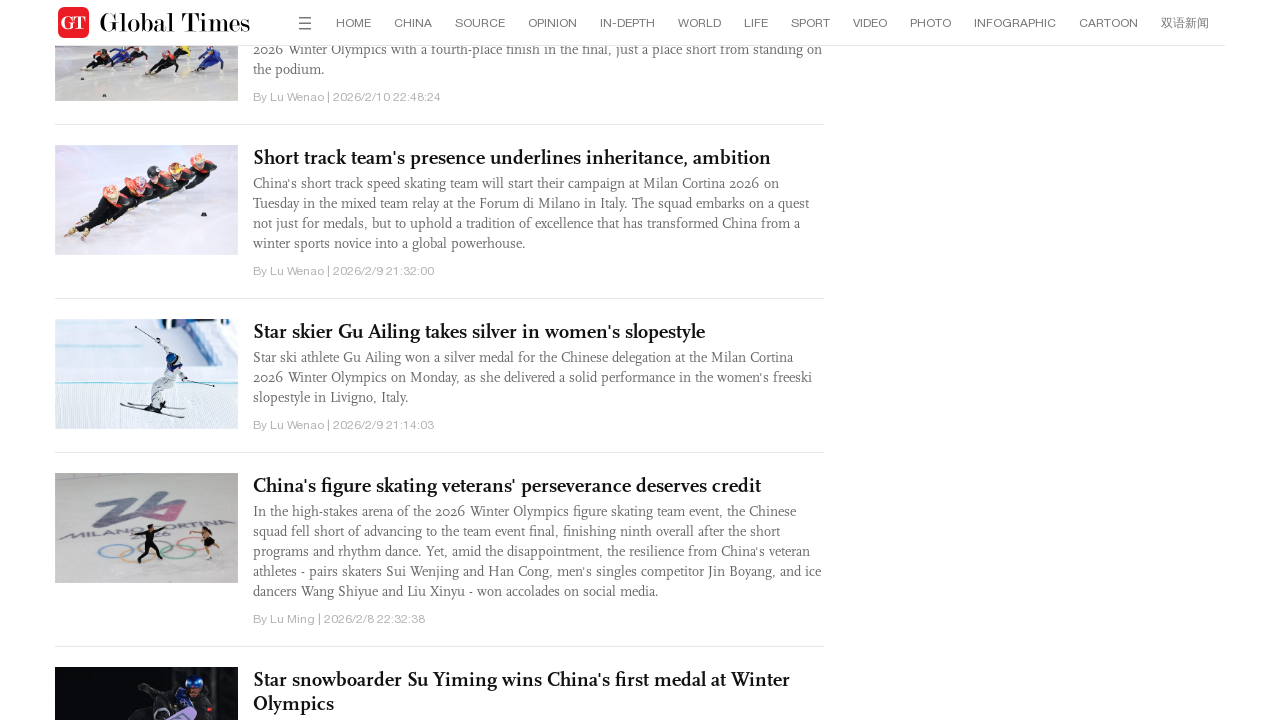